Tests the Radio Button functionality on DemoQA by selecting the "Yes" radio button and verifying the selection message appears.

Starting URL: https://demoqa.com/radio-button

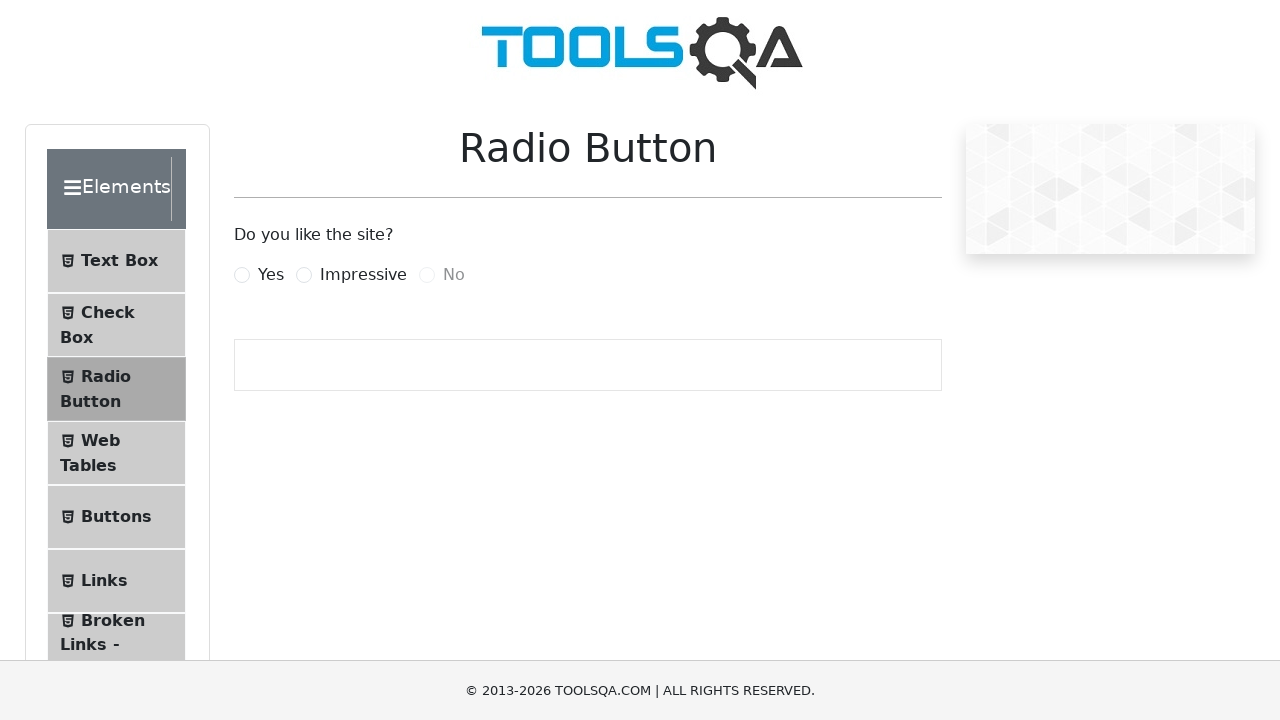

Navigated to DemoQA Radio Button page
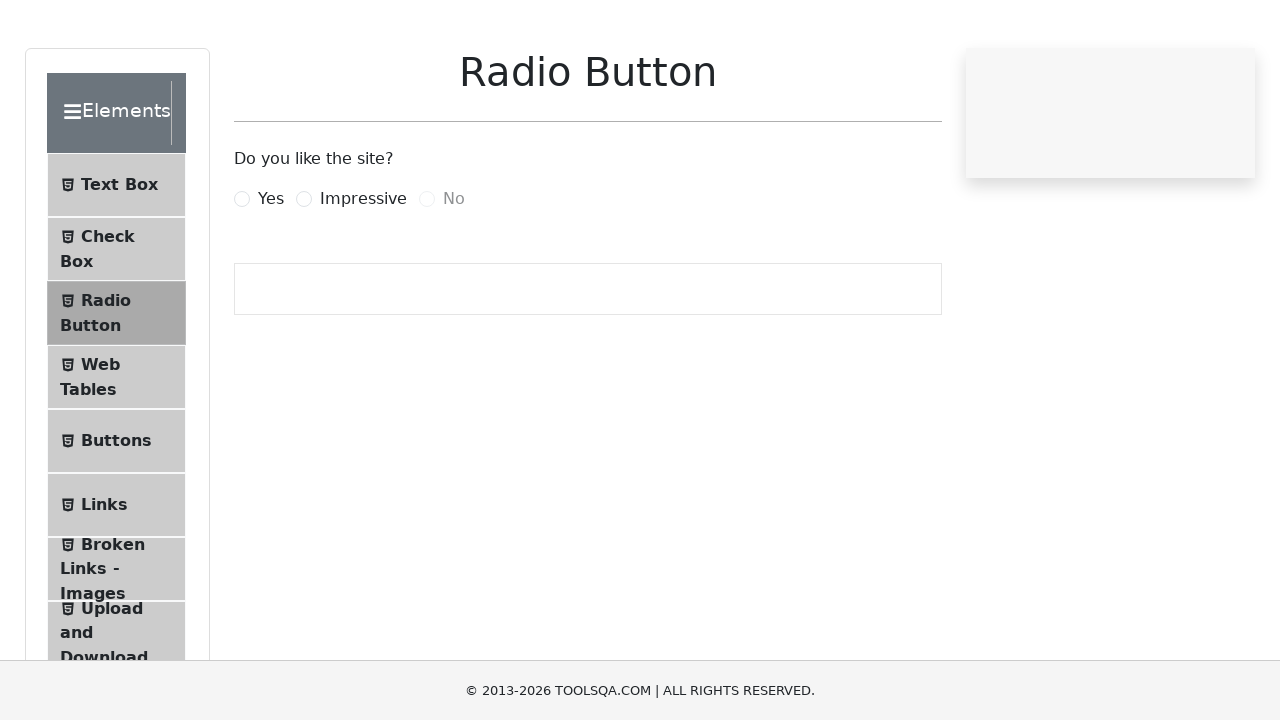

Clicked the 'Yes' radio button at (271, 275) on label[for='yesRadio']
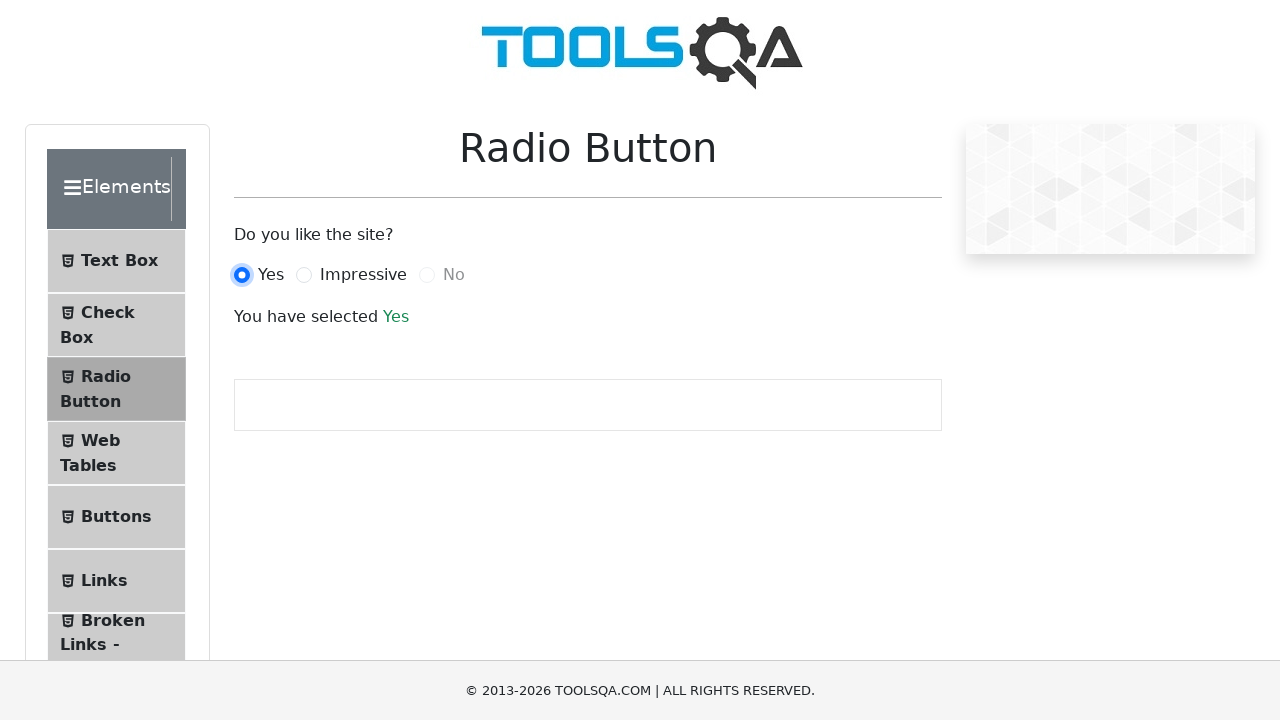

Selection confirmation message appeared
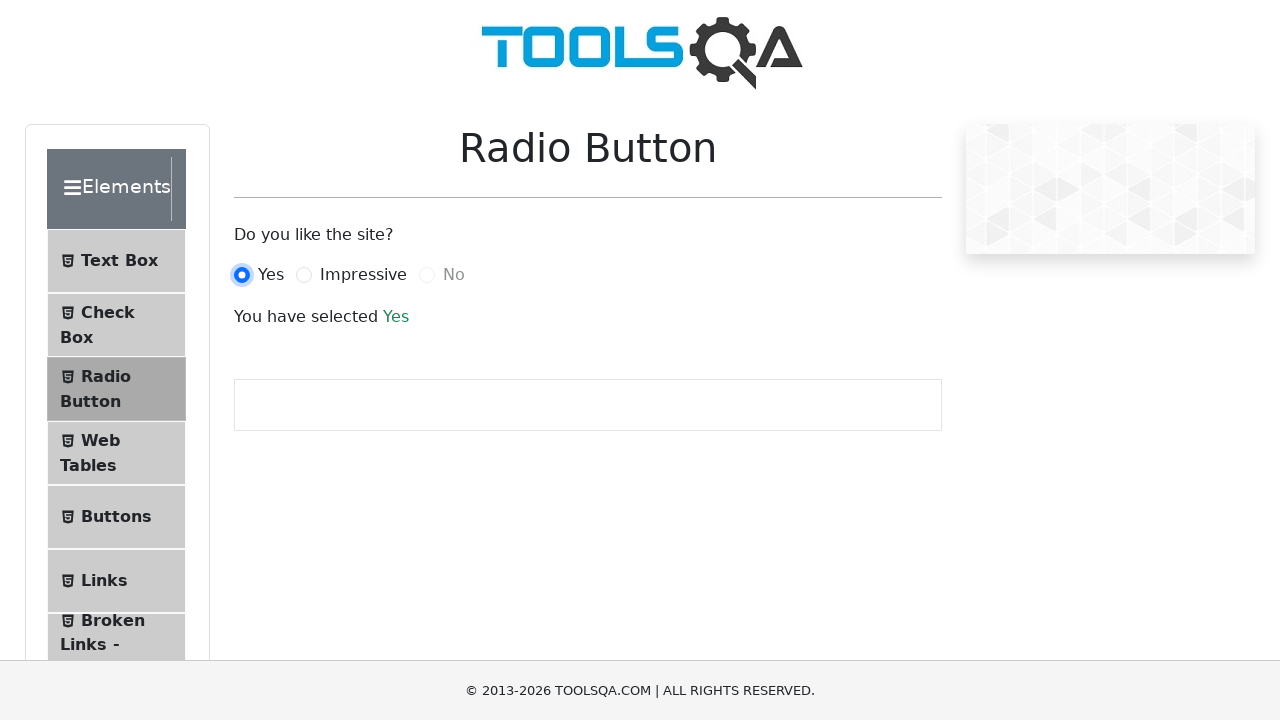

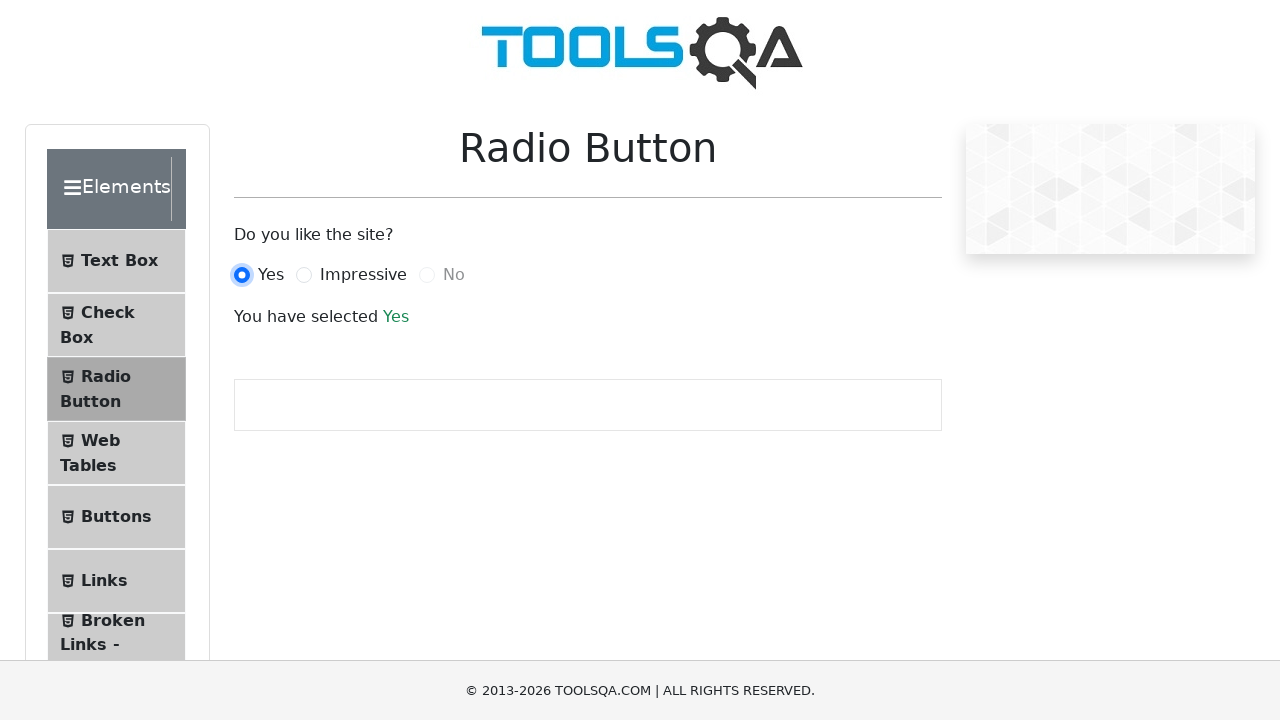